Tests jQuery UI selectable widget by clicking on each selectable item in the list

Starting URL: https://jqueryui.com/selectable

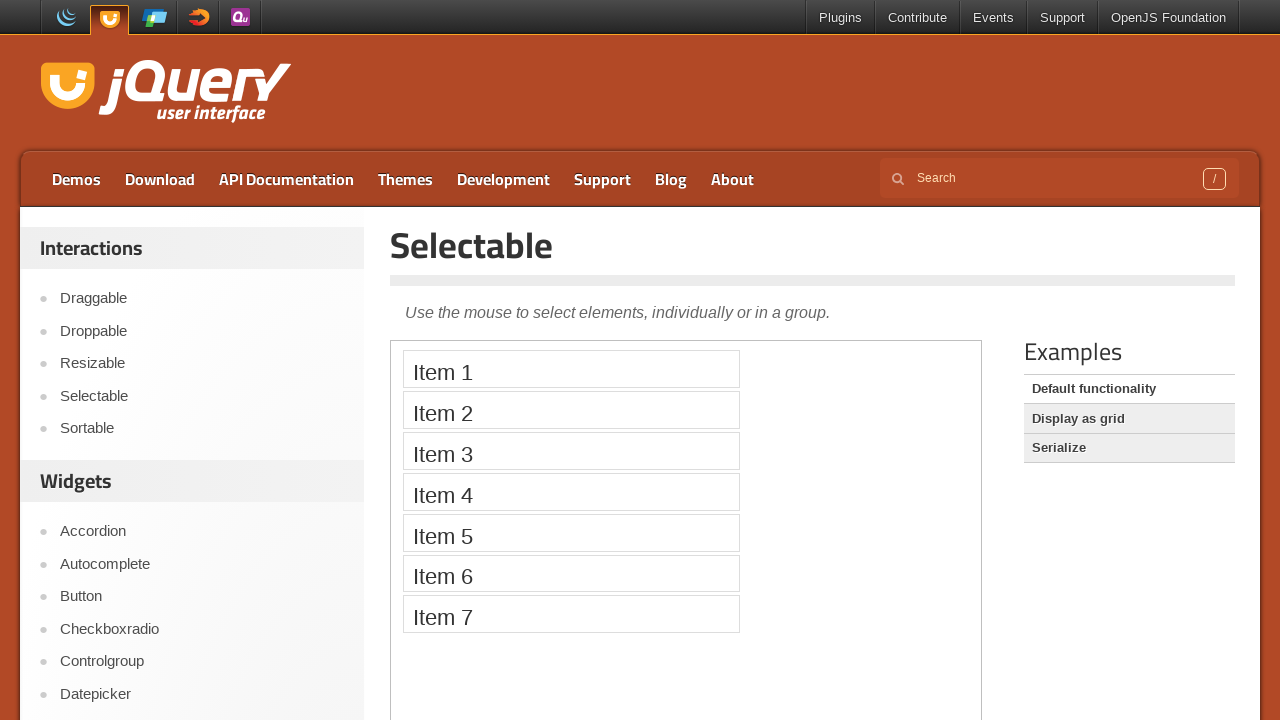

Located the demo frame containing jQuery UI selectable widget
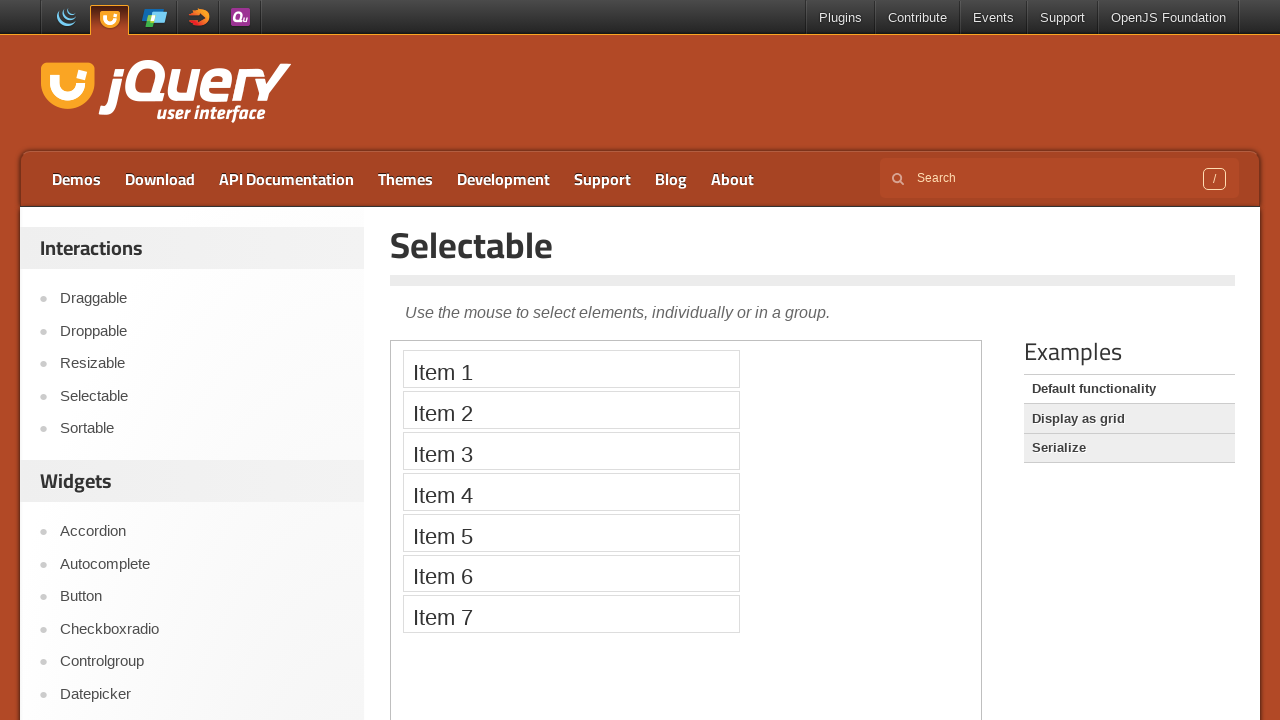

Scrolled down 700 pixels to make selectable items visible
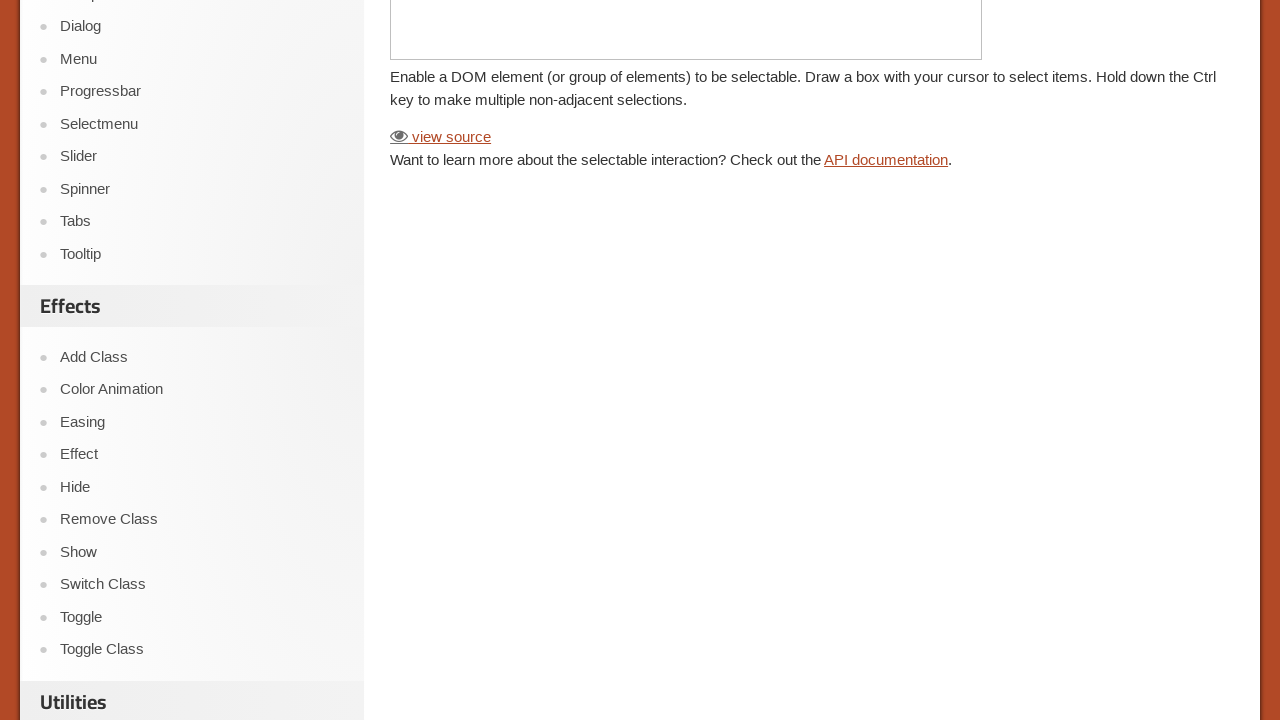

Retrieved all selectable items from the list
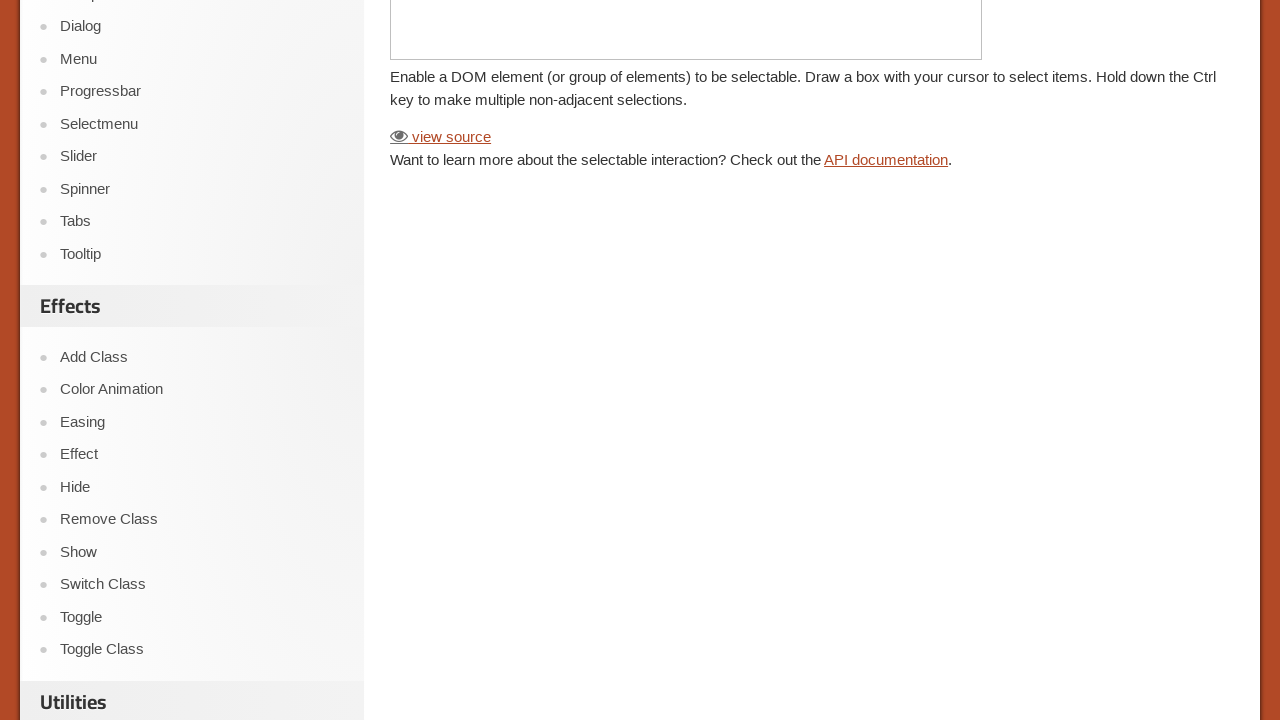

Clicked on a selectable item in the jQuery UI selectable widget at (571, 361) on .demo-frame >> internal:control=enter-frame >> xpath=//ol[@id='selectable']//li 
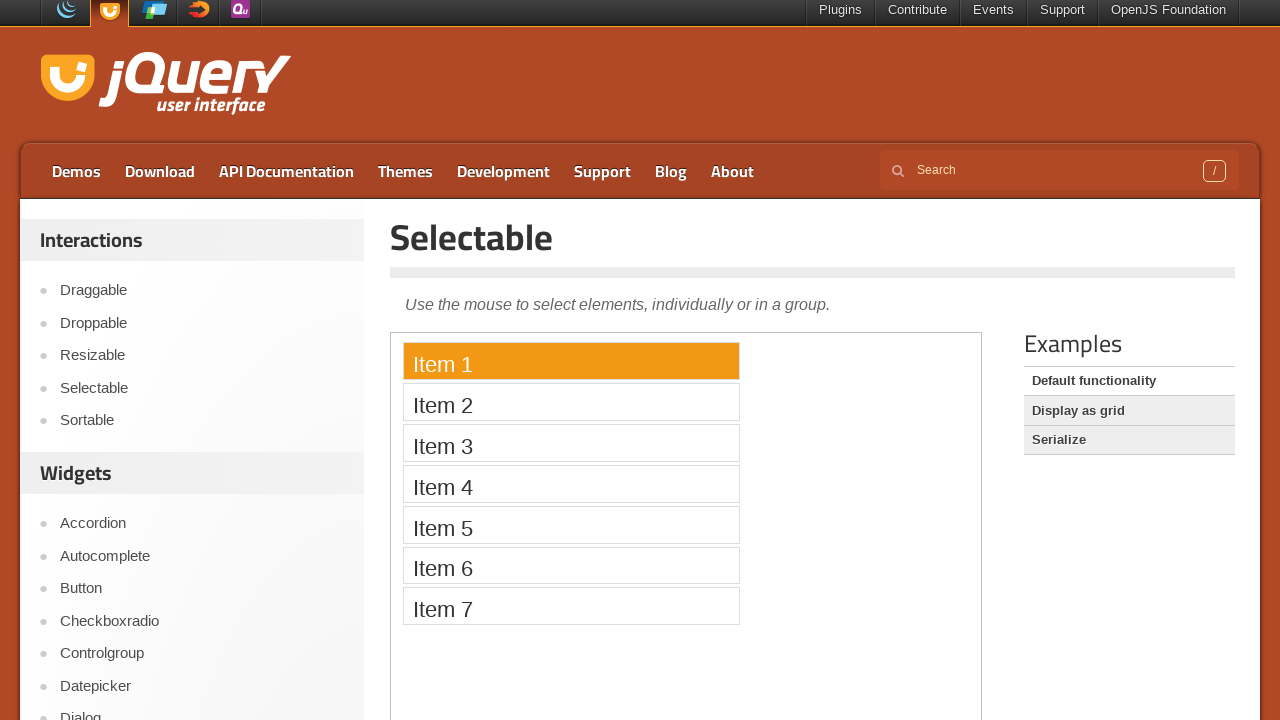

Clicked on a selectable item in the jQuery UI selectable widget at (571, 402) on .demo-frame >> internal:control=enter-frame >> xpath=//ol[@id='selectable']//li 
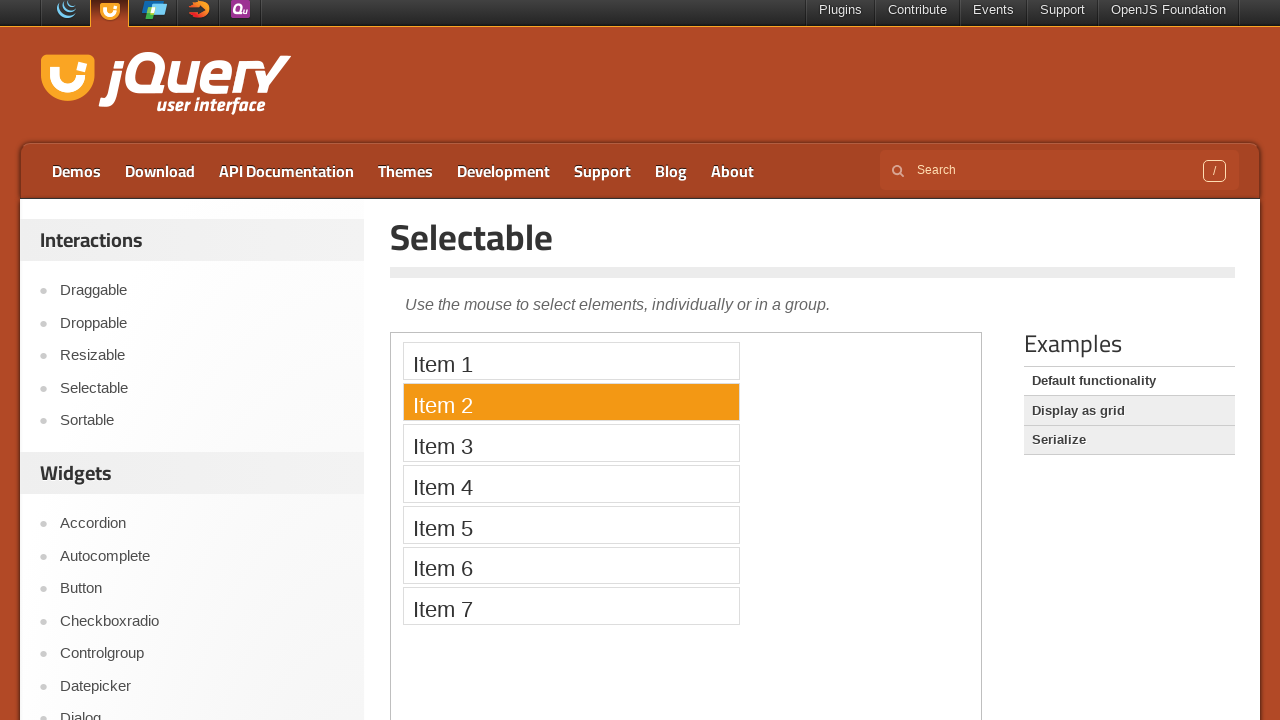

Clicked on a selectable item in the jQuery UI selectable widget at (571, 443) on .demo-frame >> internal:control=enter-frame >> xpath=//ol[@id='selectable']//li 
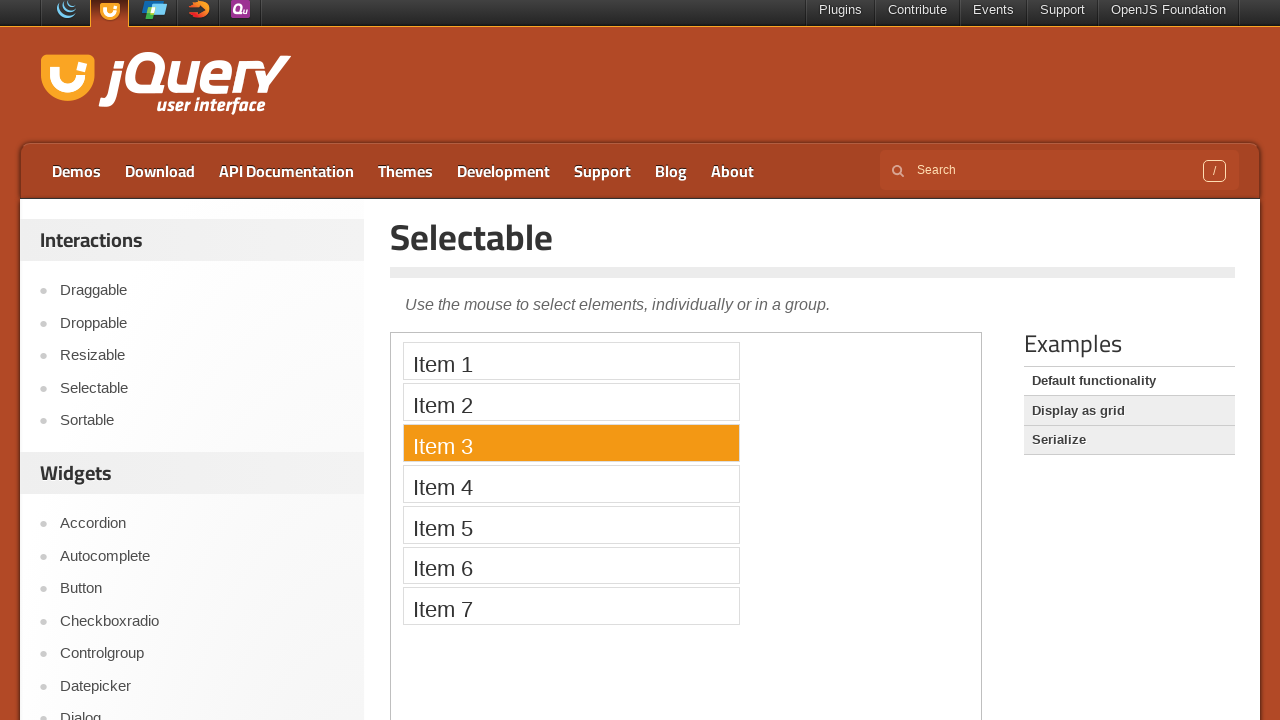

Clicked on a selectable item in the jQuery UI selectable widget at (571, 484) on .demo-frame >> internal:control=enter-frame >> xpath=//ol[@id='selectable']//li 
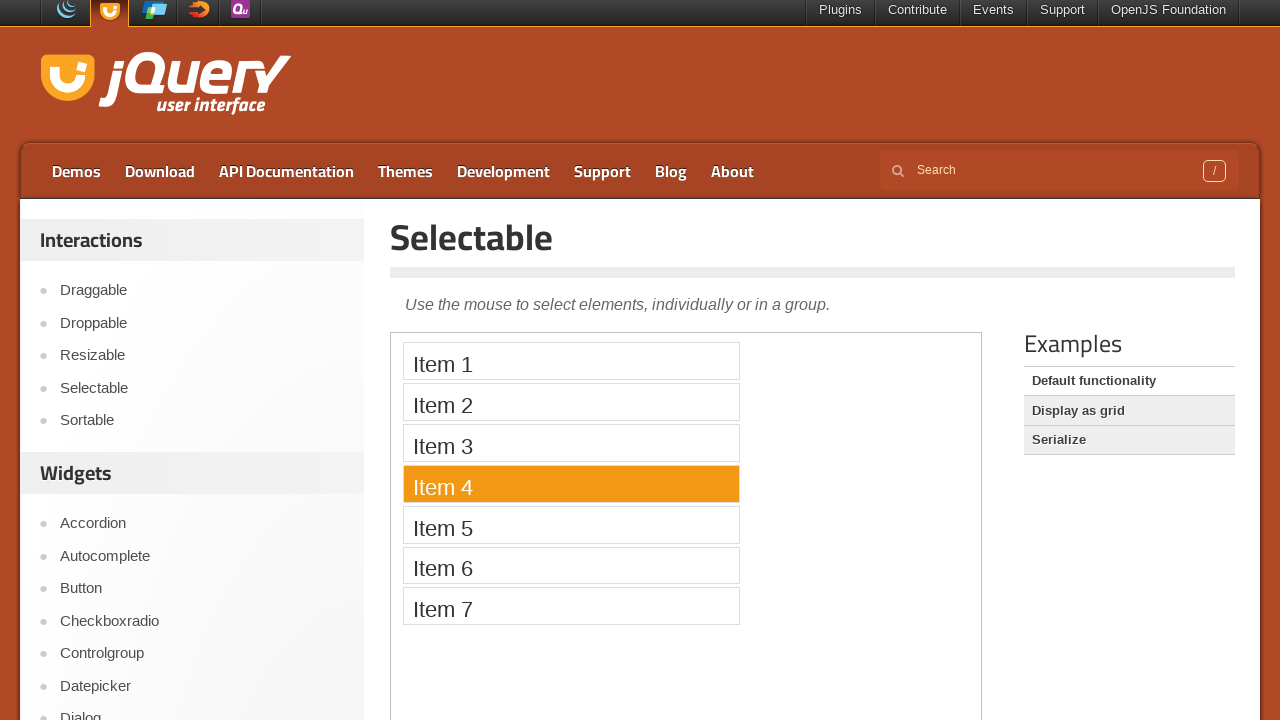

Clicked on a selectable item in the jQuery UI selectable widget at (571, 524) on .demo-frame >> internal:control=enter-frame >> xpath=//ol[@id='selectable']//li 
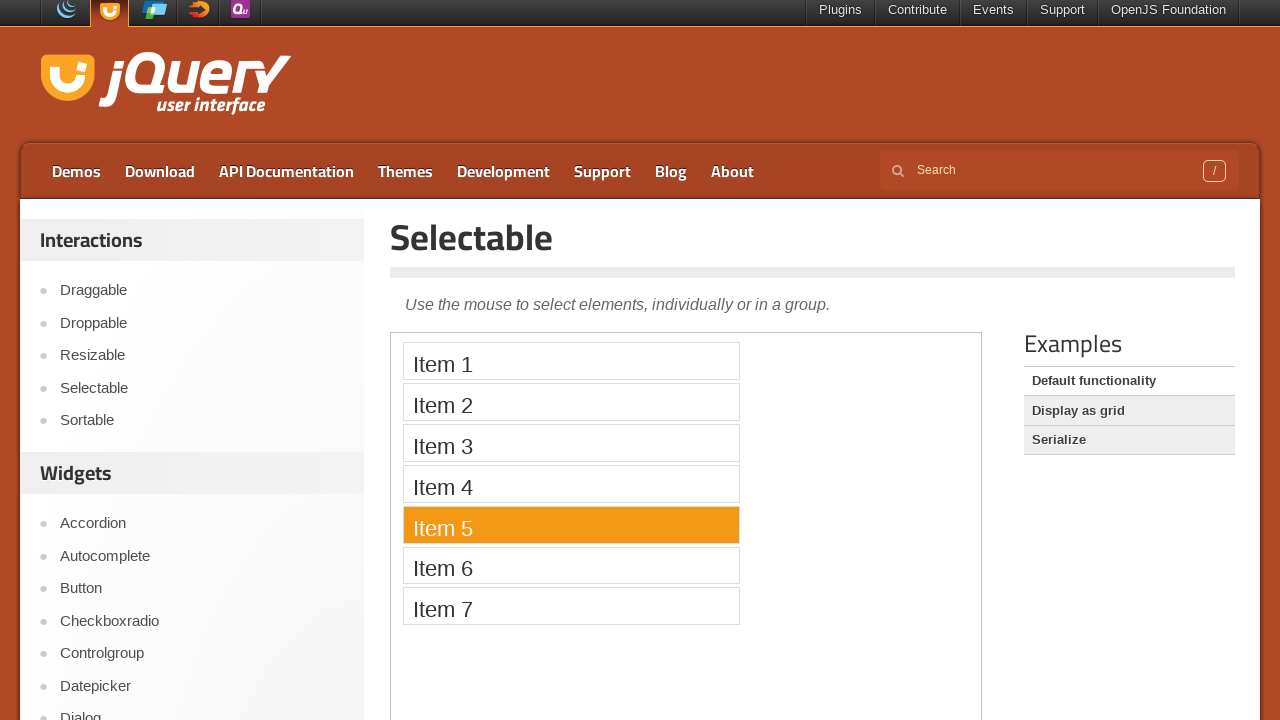

Clicked on a selectable item in the jQuery UI selectable widget at (571, 565) on .demo-frame >> internal:control=enter-frame >> xpath=//ol[@id='selectable']//li 
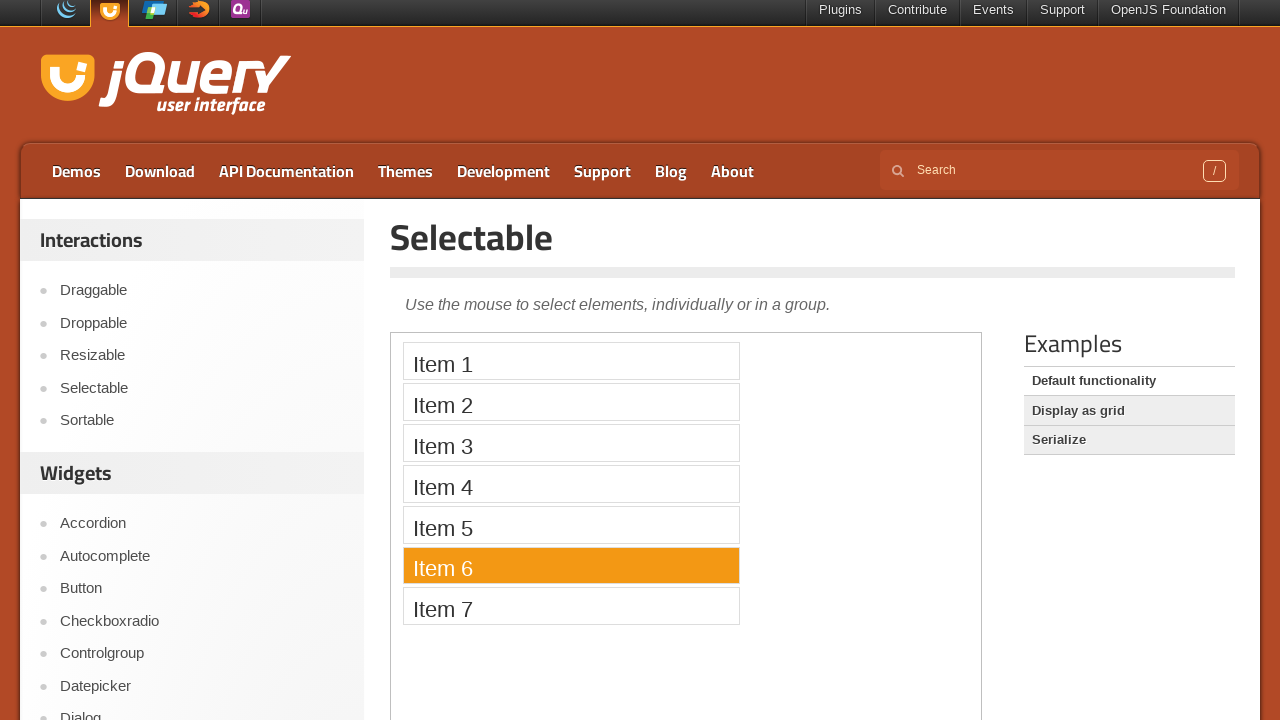

Clicked on a selectable item in the jQuery UI selectable widget at (571, 606) on .demo-frame >> internal:control=enter-frame >> xpath=//ol[@id='selectable']//li 
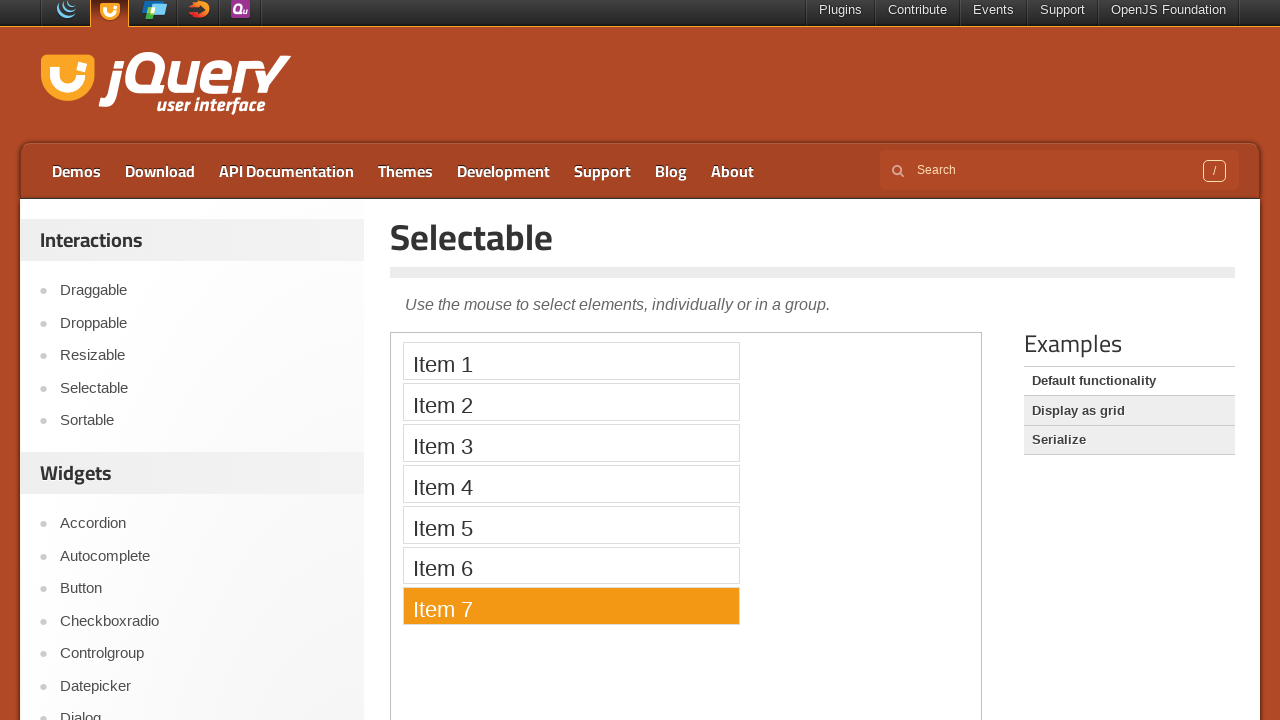

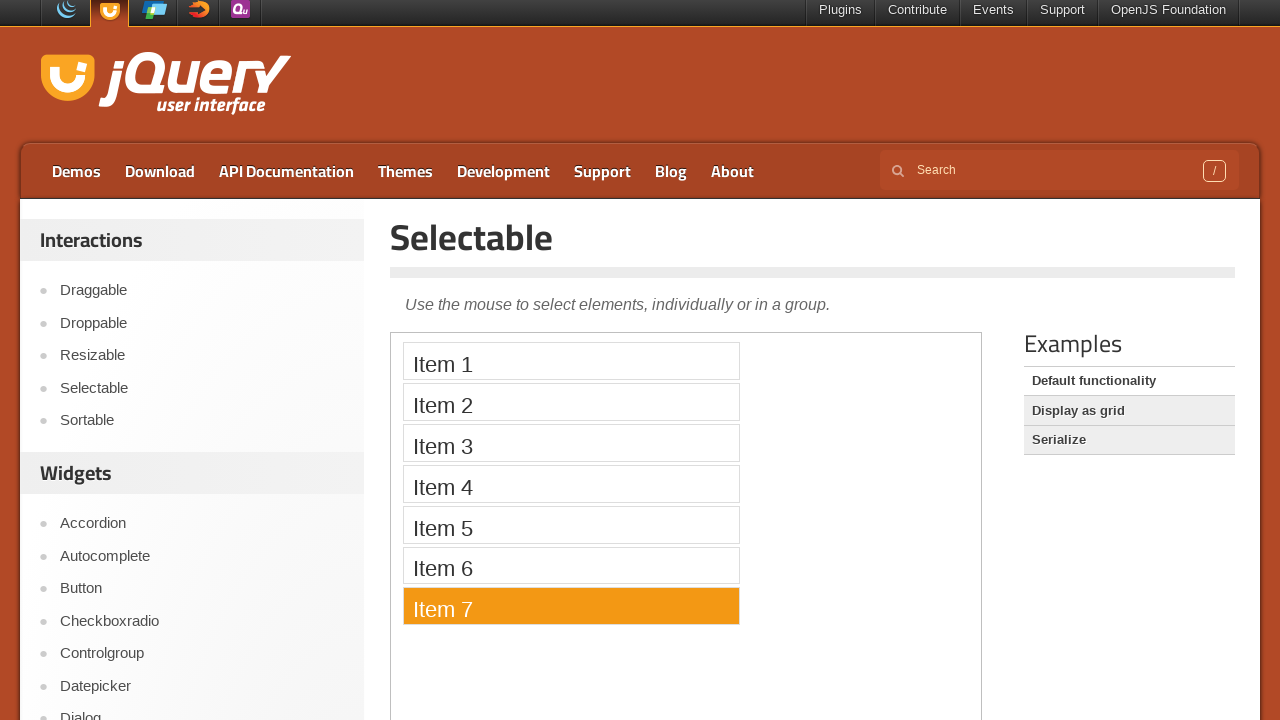